Tests Python.org search functionality by entering "pycon" query and verifying results are returned

Starting URL: http://www.python.org

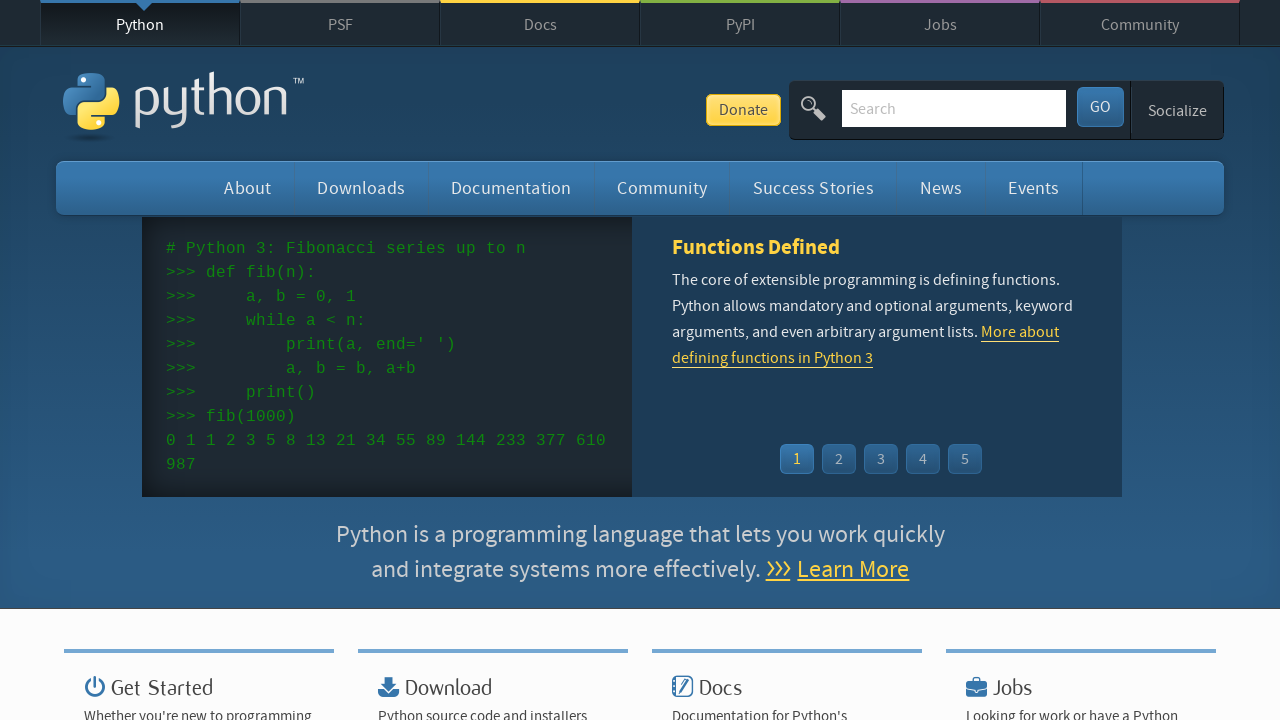

Verified page title contains 'Python'
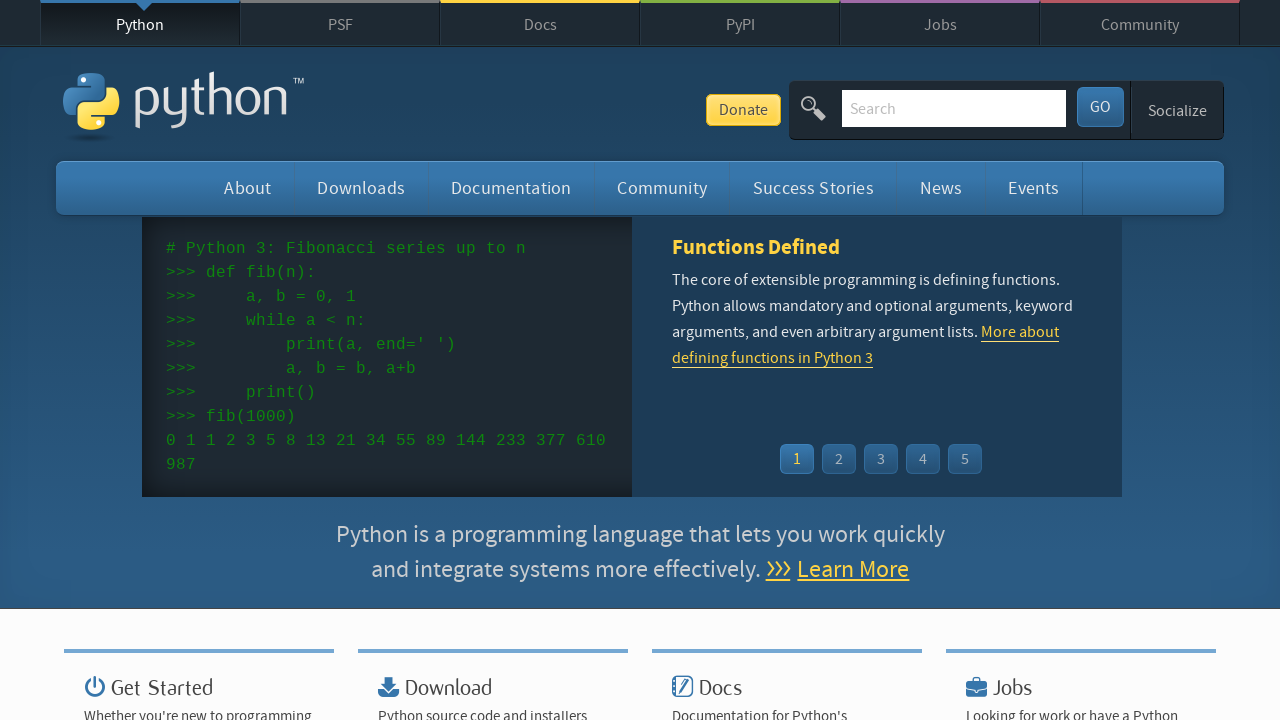

Filled search field with 'pycon' query on input[name='q']
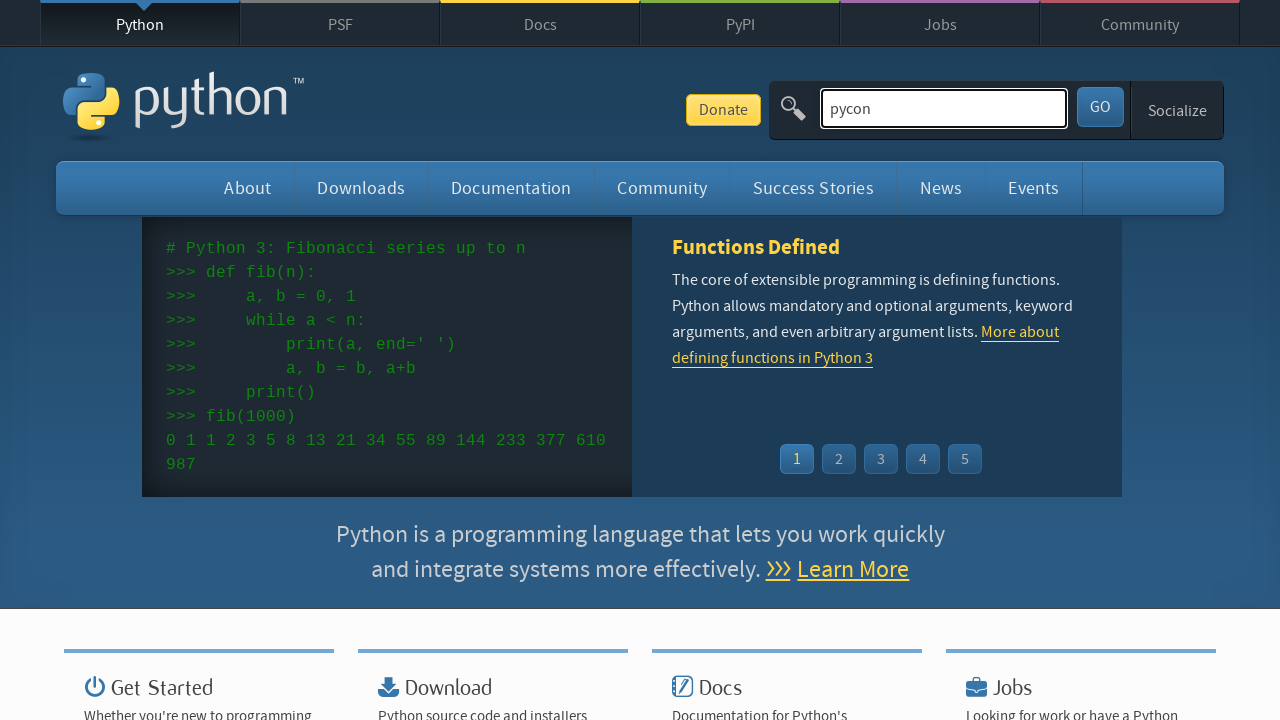

Pressed Enter to submit search query on input[name='q']
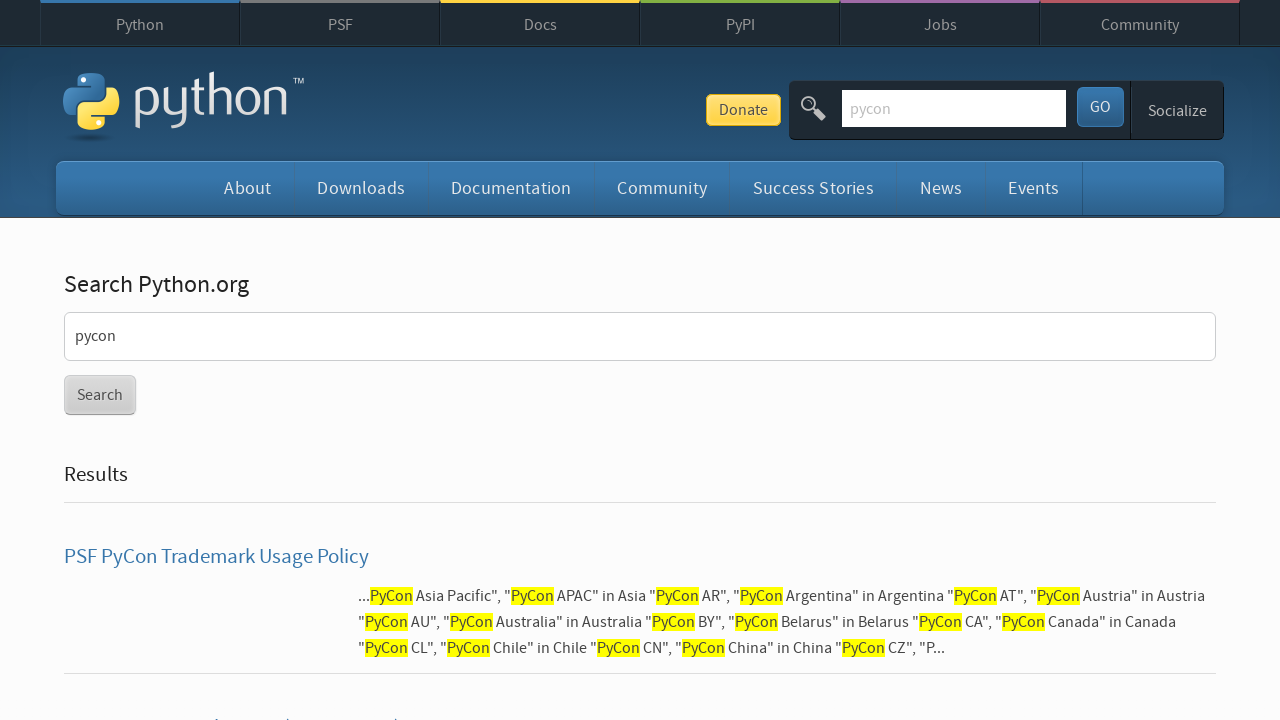

Waited for page load to complete
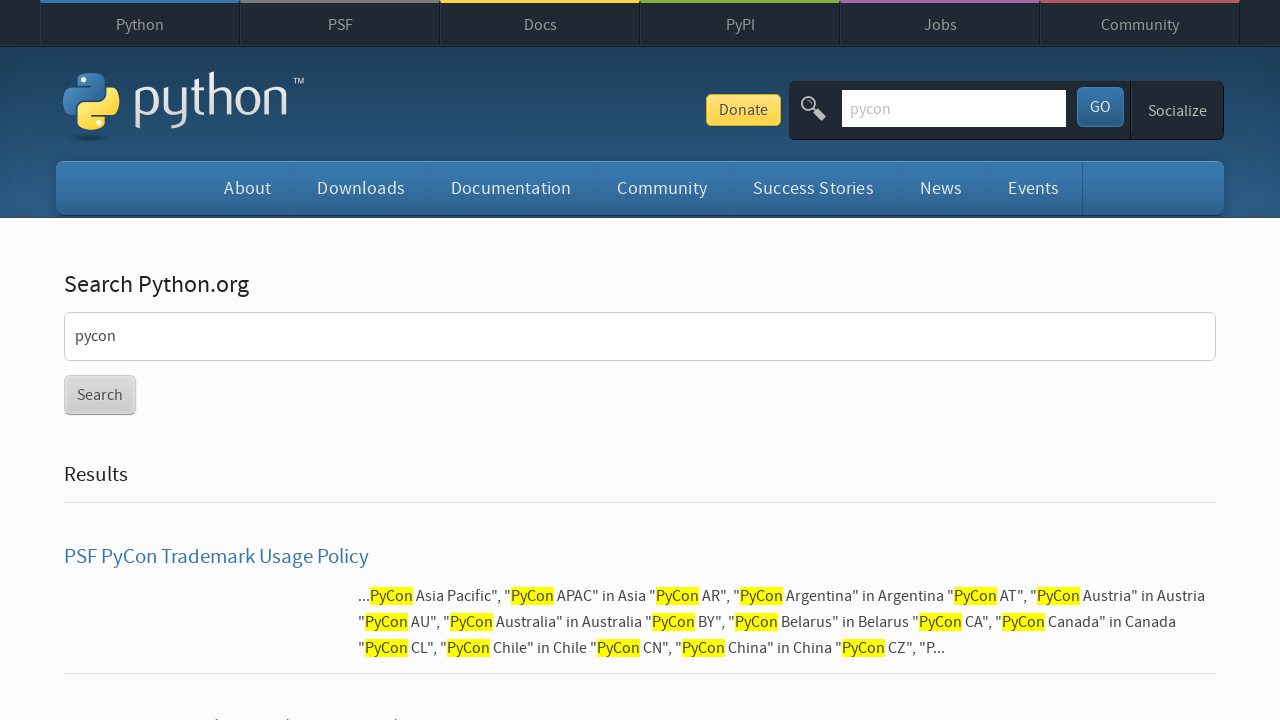

Verified search results were returned (no 'No results found' message)
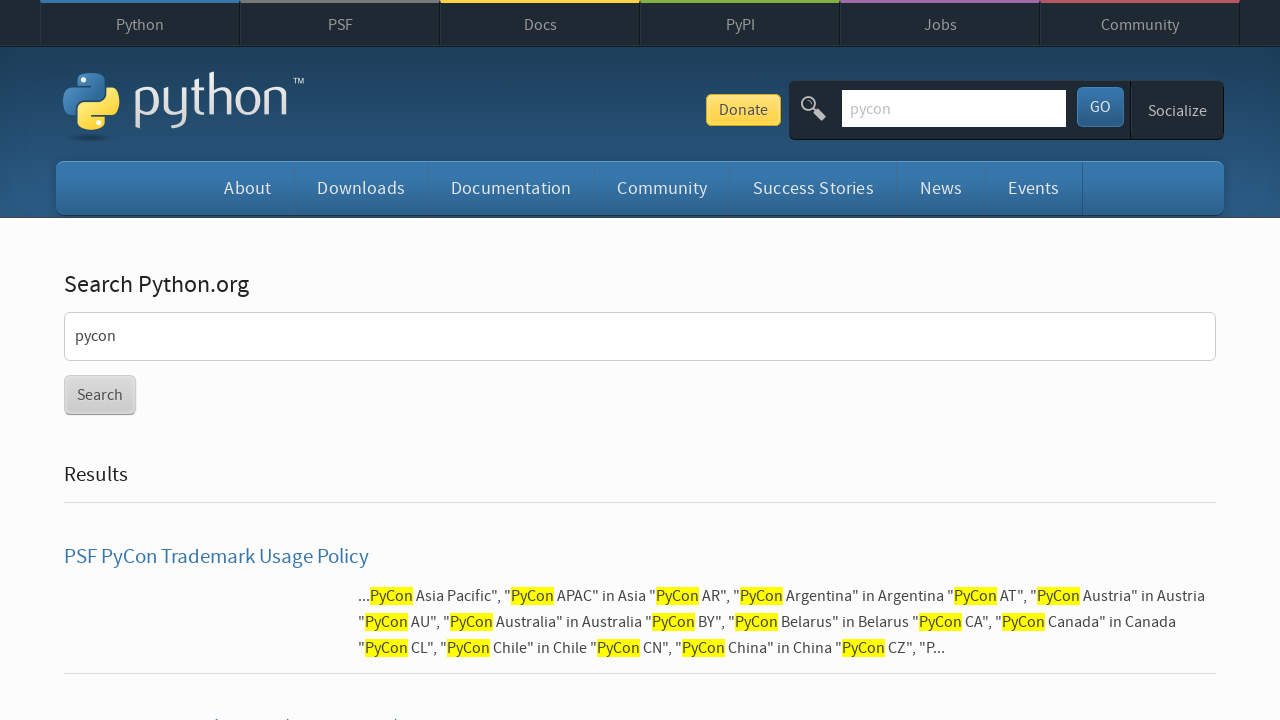

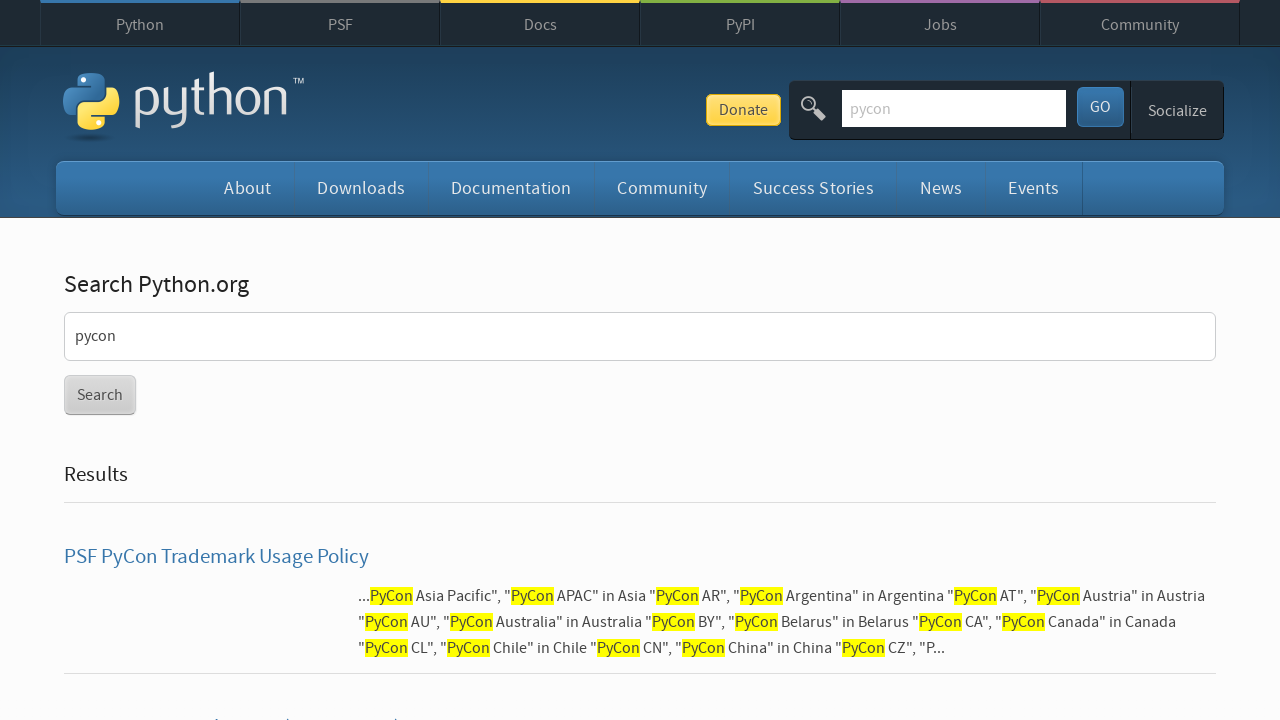